Tests adding and removing elements dynamically on a page by clicking add button multiple times and then removing some of the added elements

Starting URL: http://the-internet.herokuapp.com/add_remove_elements/

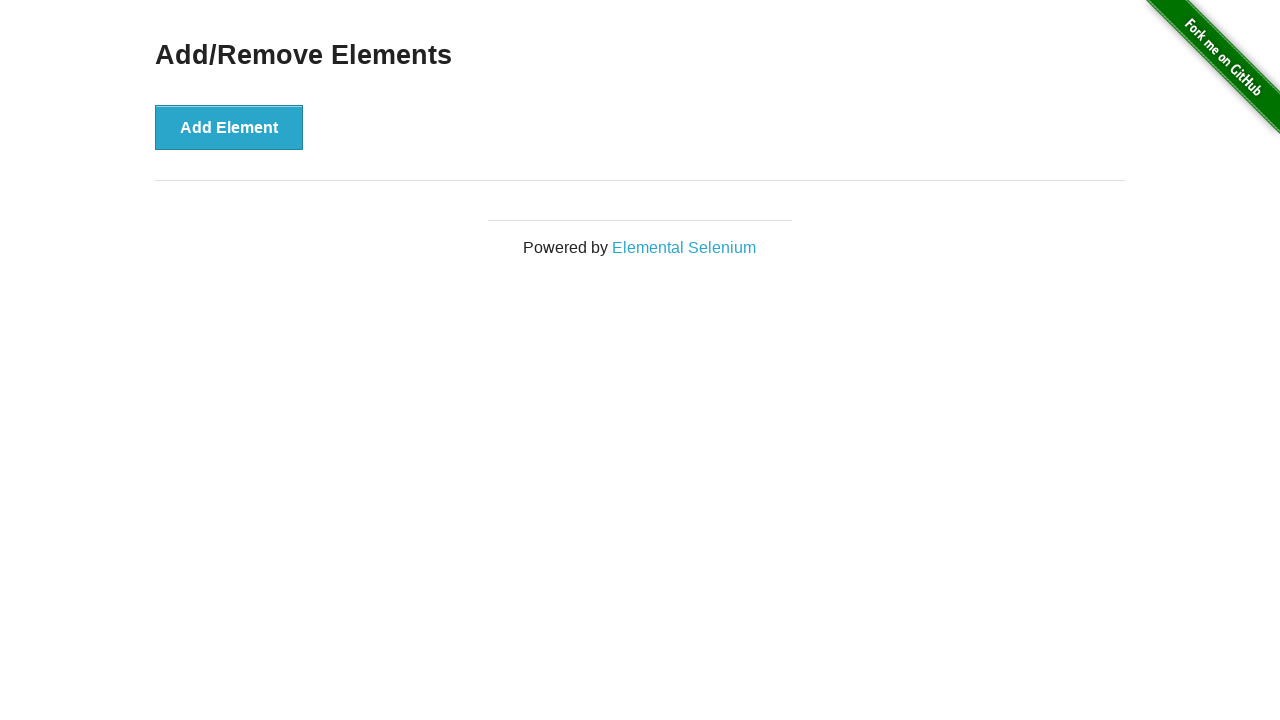

Located the 'Add Element' button
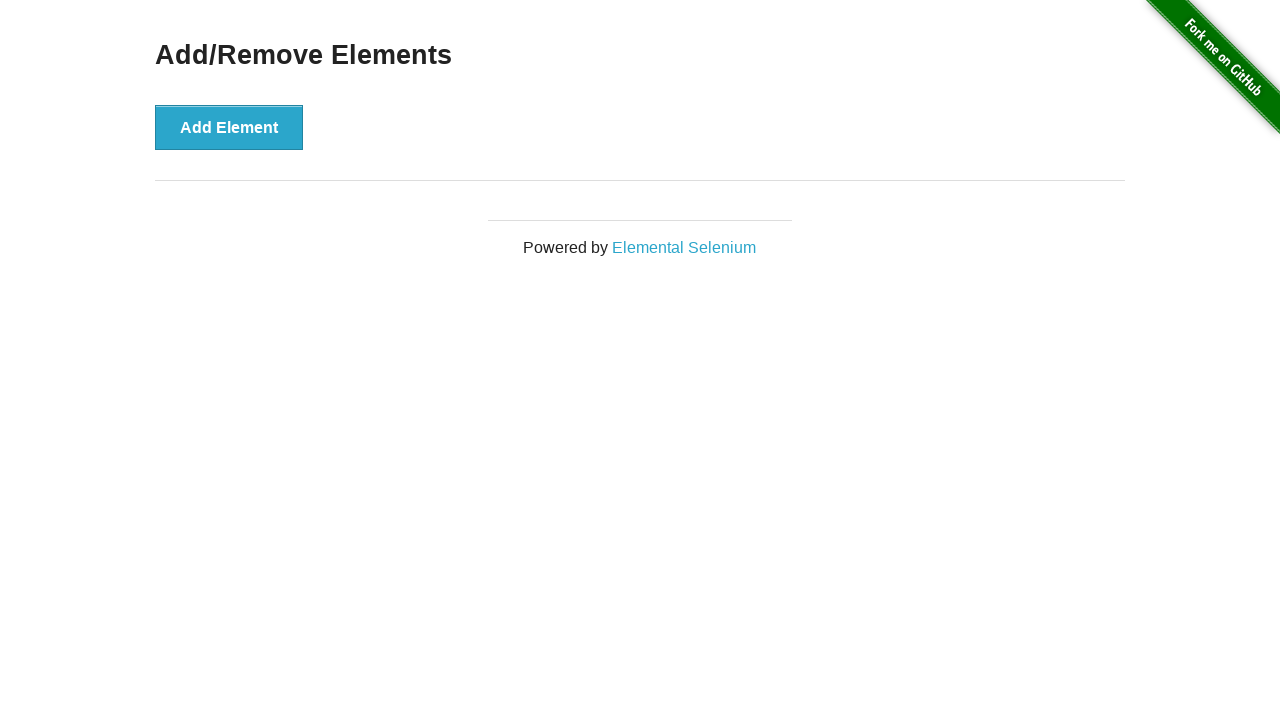

Clicked 'Add Element' button (iteration 1/10) at (229, 127) on button:has-text('Add Element')
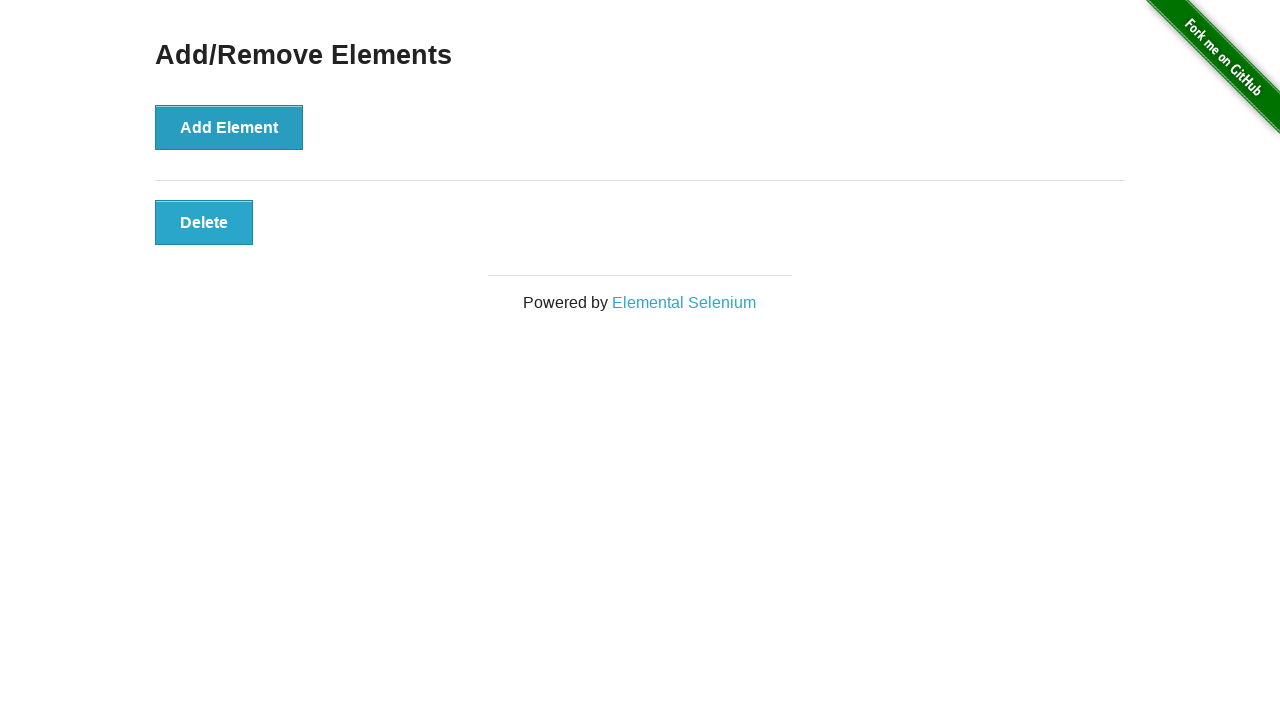

Clicked 'Add Element' button (iteration 2/10) at (229, 127) on button:has-text('Add Element')
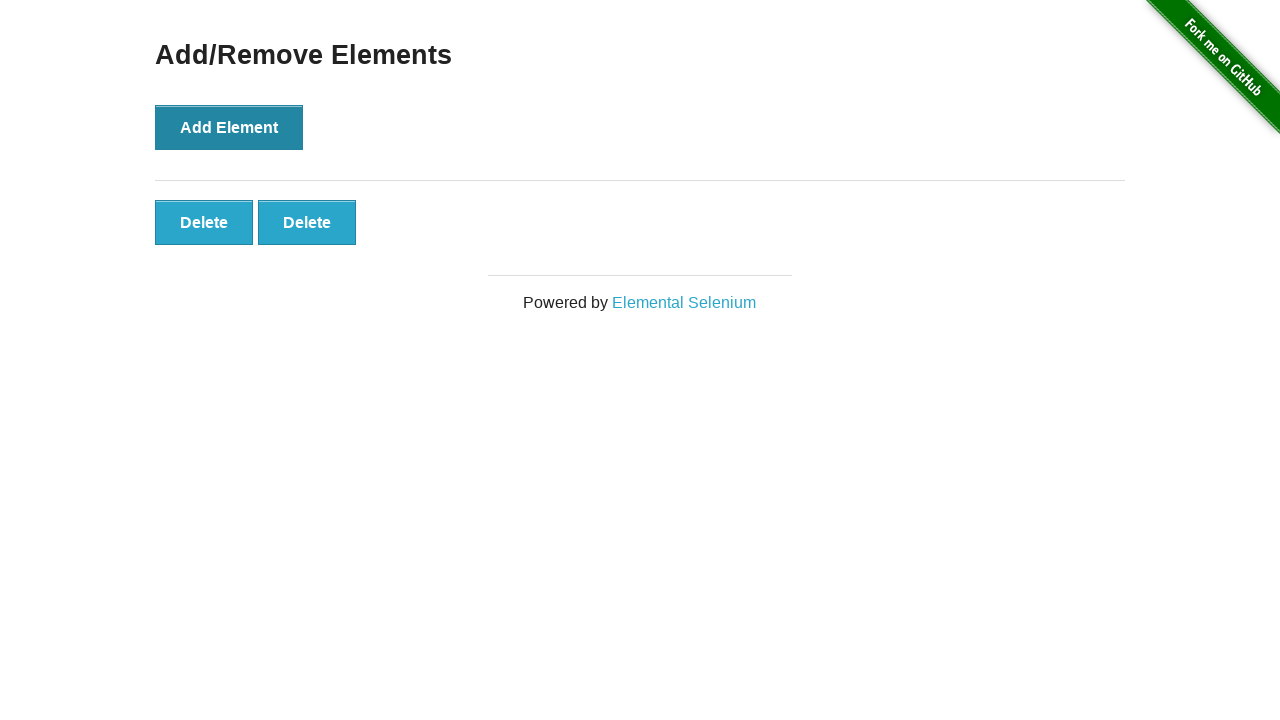

Clicked 'Add Element' button (iteration 3/10) at (229, 127) on button:has-text('Add Element')
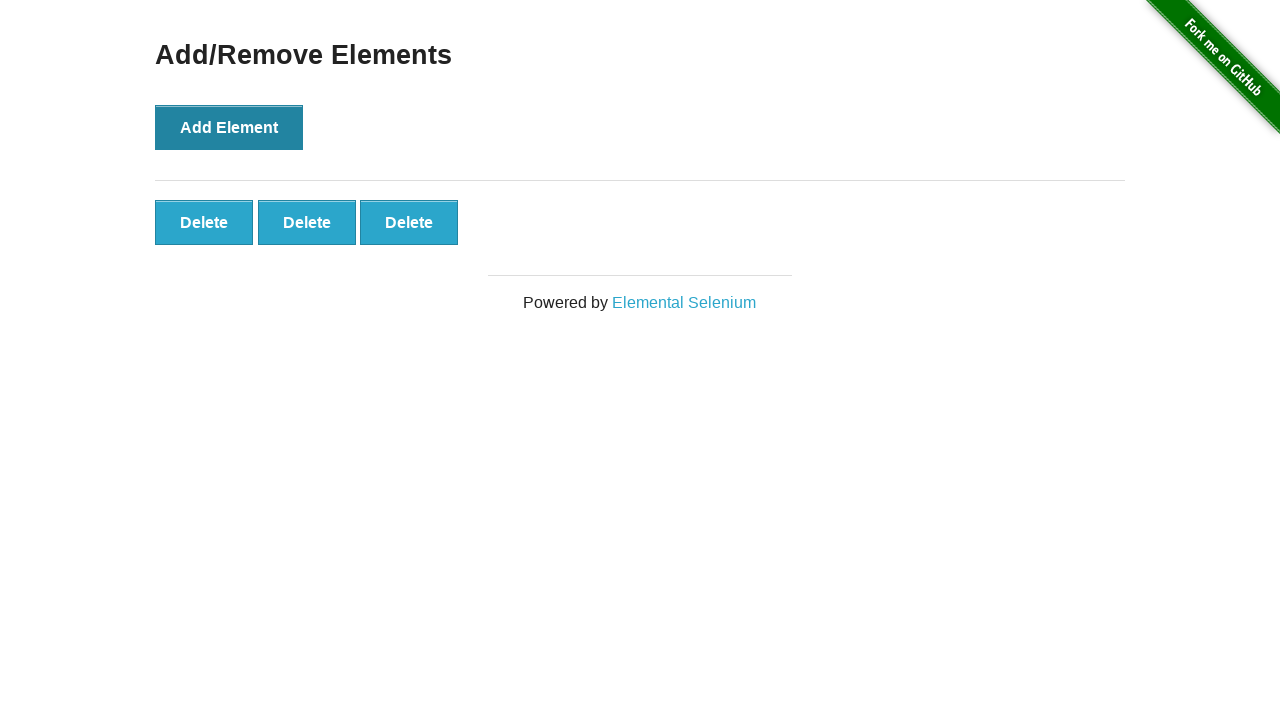

Clicked 'Add Element' button (iteration 4/10) at (229, 127) on button:has-text('Add Element')
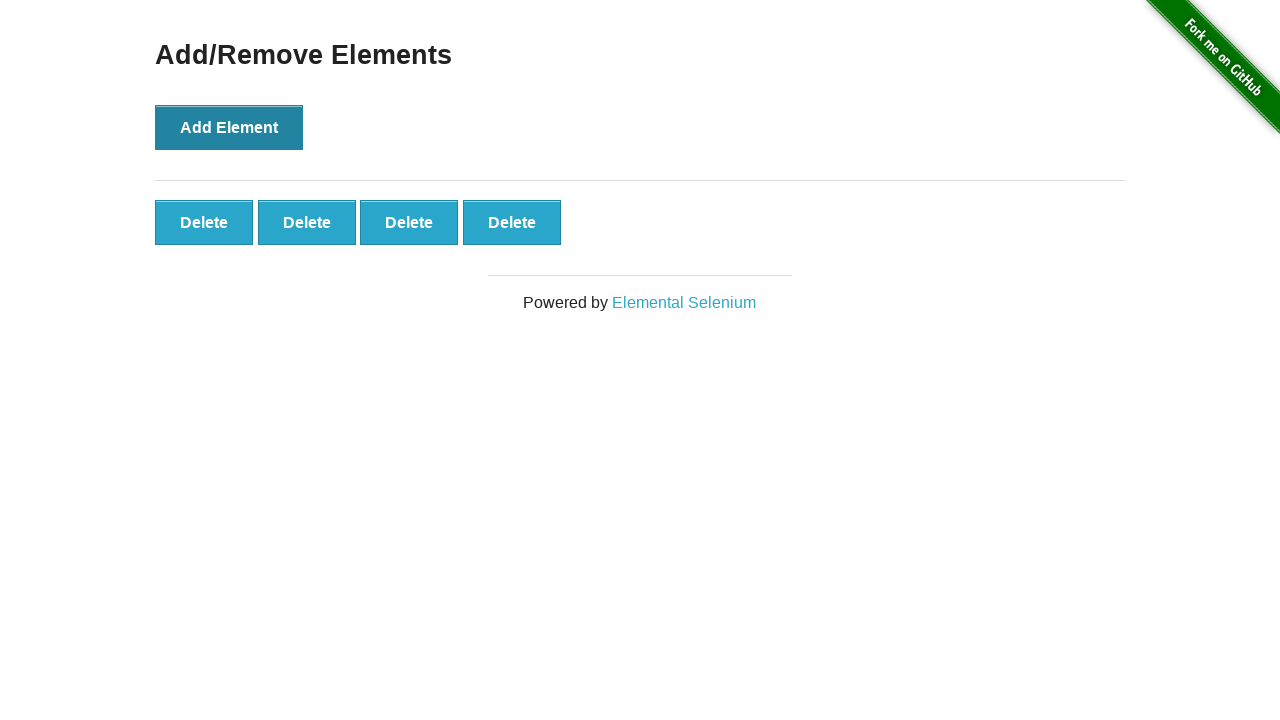

Clicked 'Add Element' button (iteration 5/10) at (229, 127) on button:has-text('Add Element')
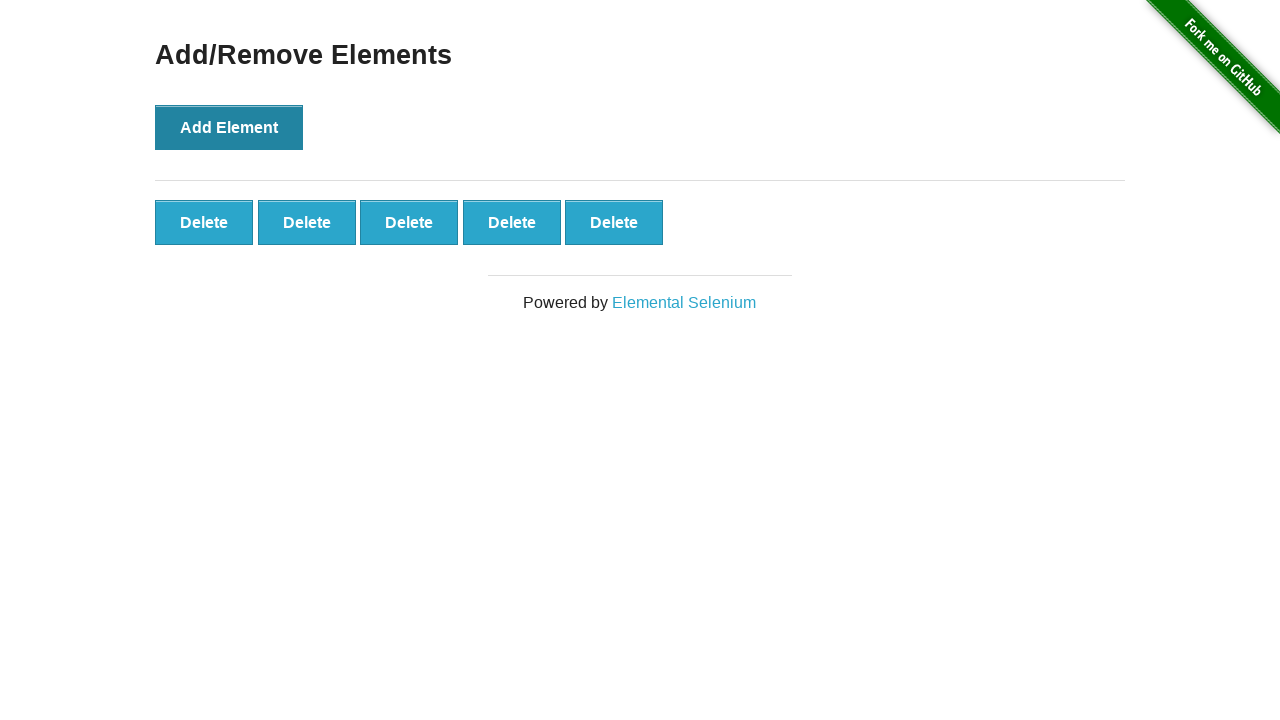

Clicked 'Add Element' button (iteration 6/10) at (229, 127) on button:has-text('Add Element')
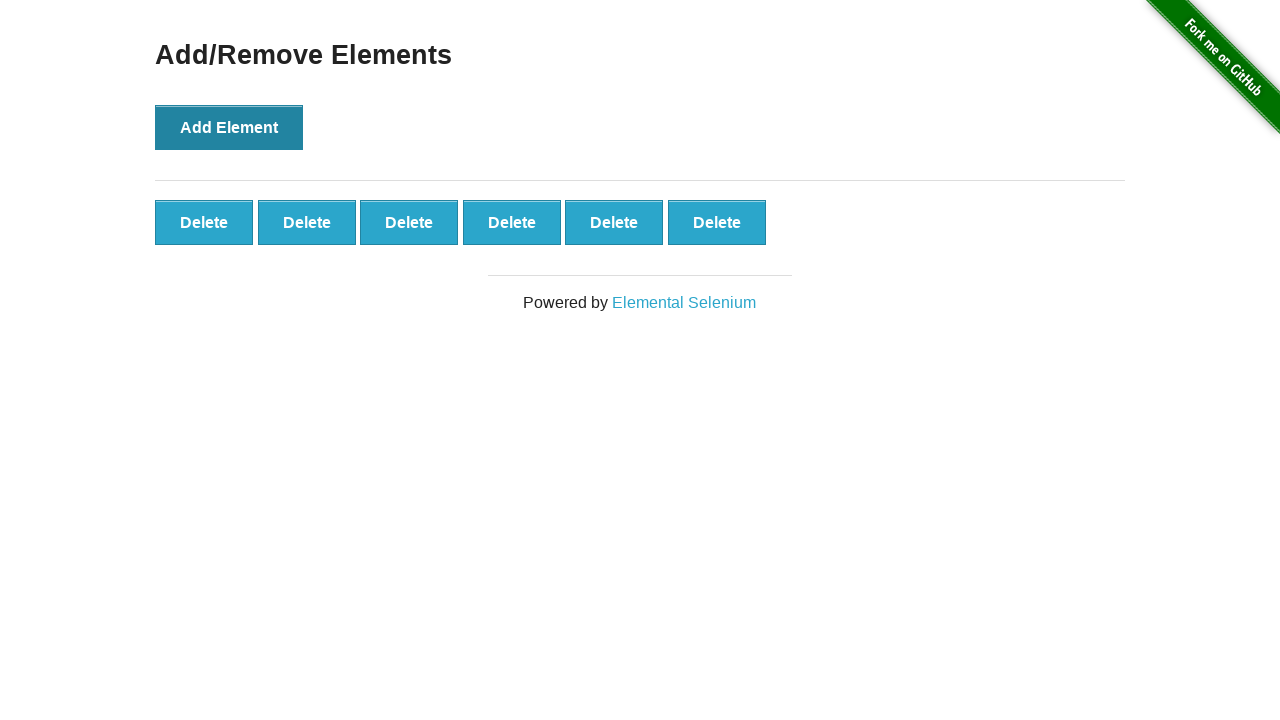

Clicked 'Add Element' button (iteration 7/10) at (229, 127) on button:has-text('Add Element')
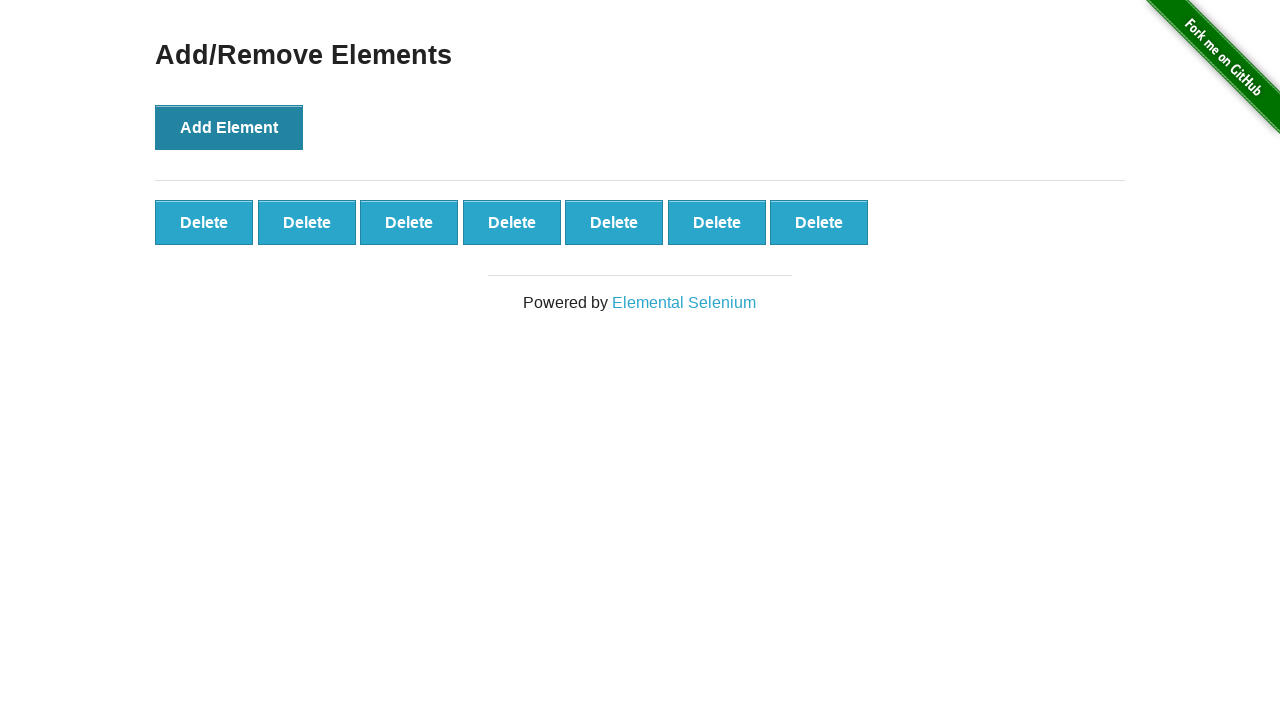

Clicked 'Add Element' button (iteration 8/10) at (229, 127) on button:has-text('Add Element')
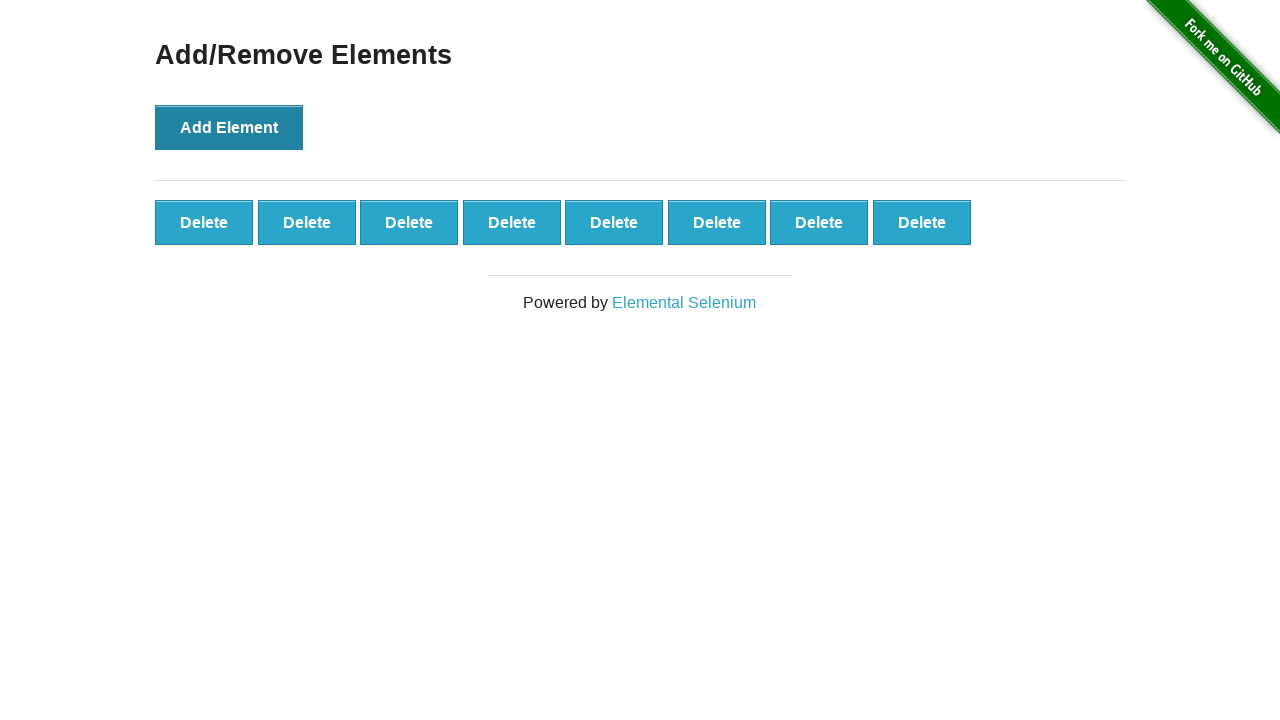

Clicked 'Add Element' button (iteration 9/10) at (229, 127) on button:has-text('Add Element')
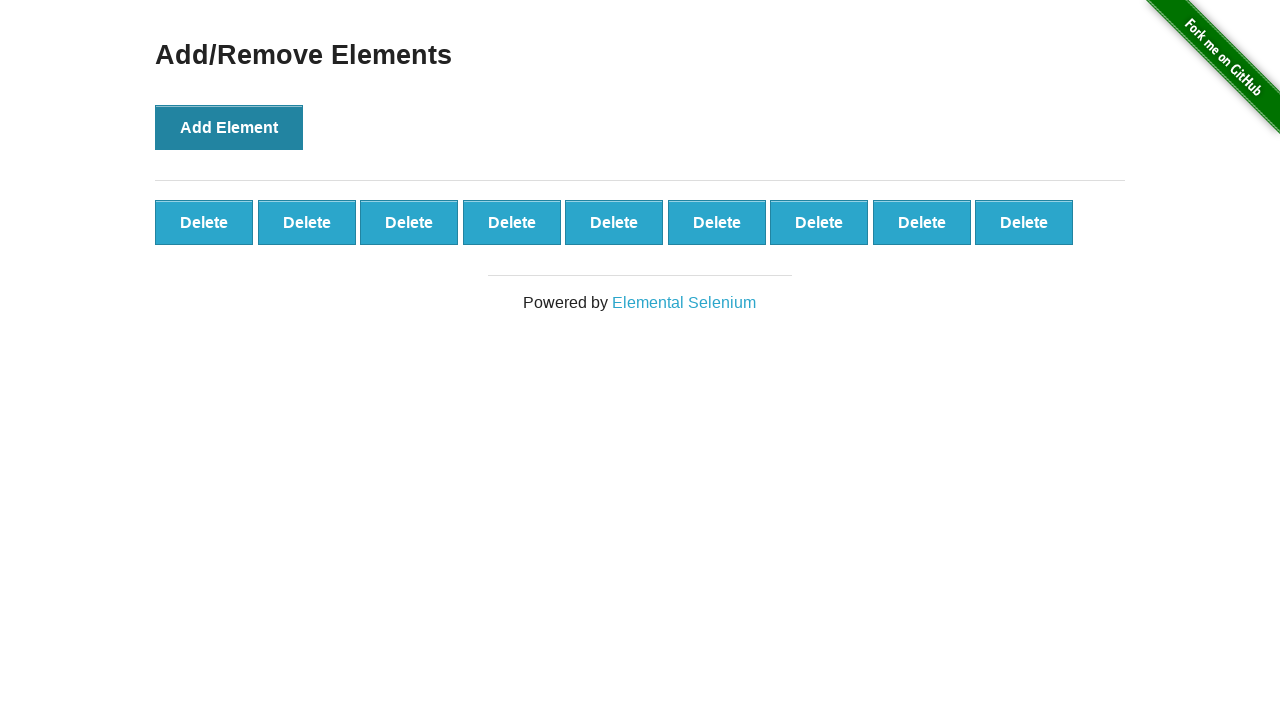

Clicked 'Add Element' button (iteration 10/10) at (229, 127) on button:has-text('Add Element')
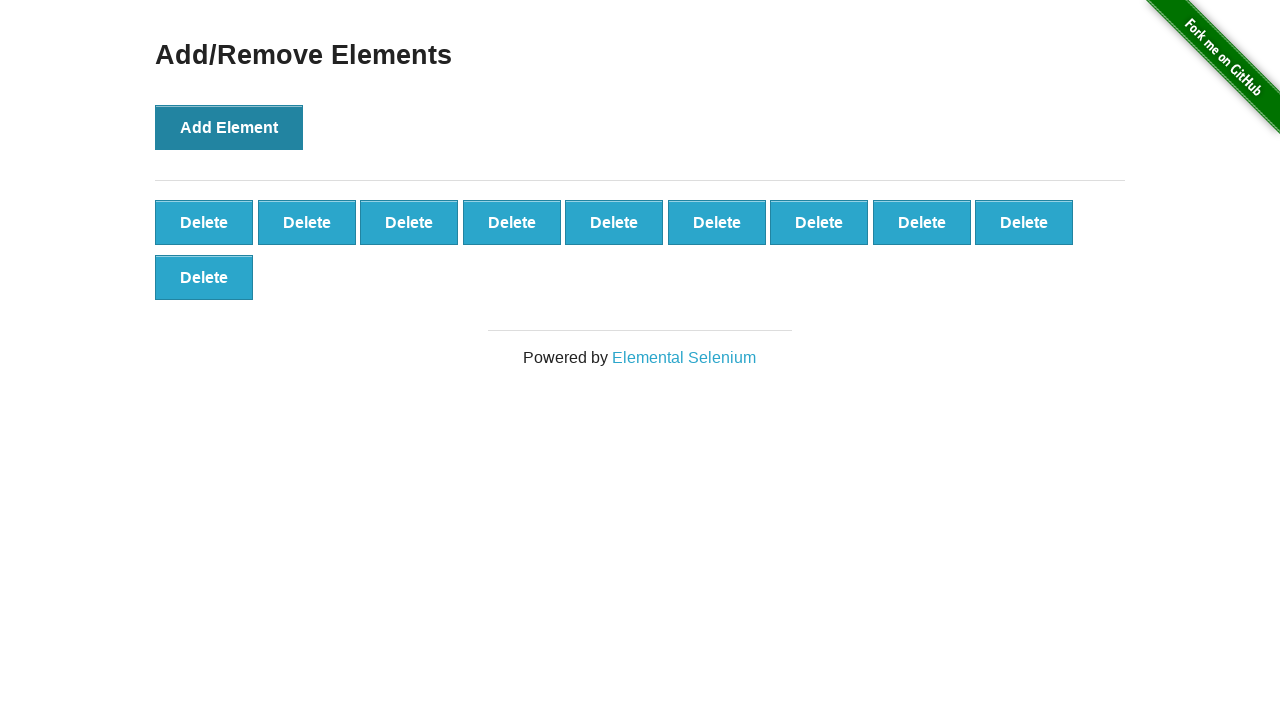

Clicked delete button to remove element (iteration 1/5) at (204, 222) on button.added-manually >> nth=0
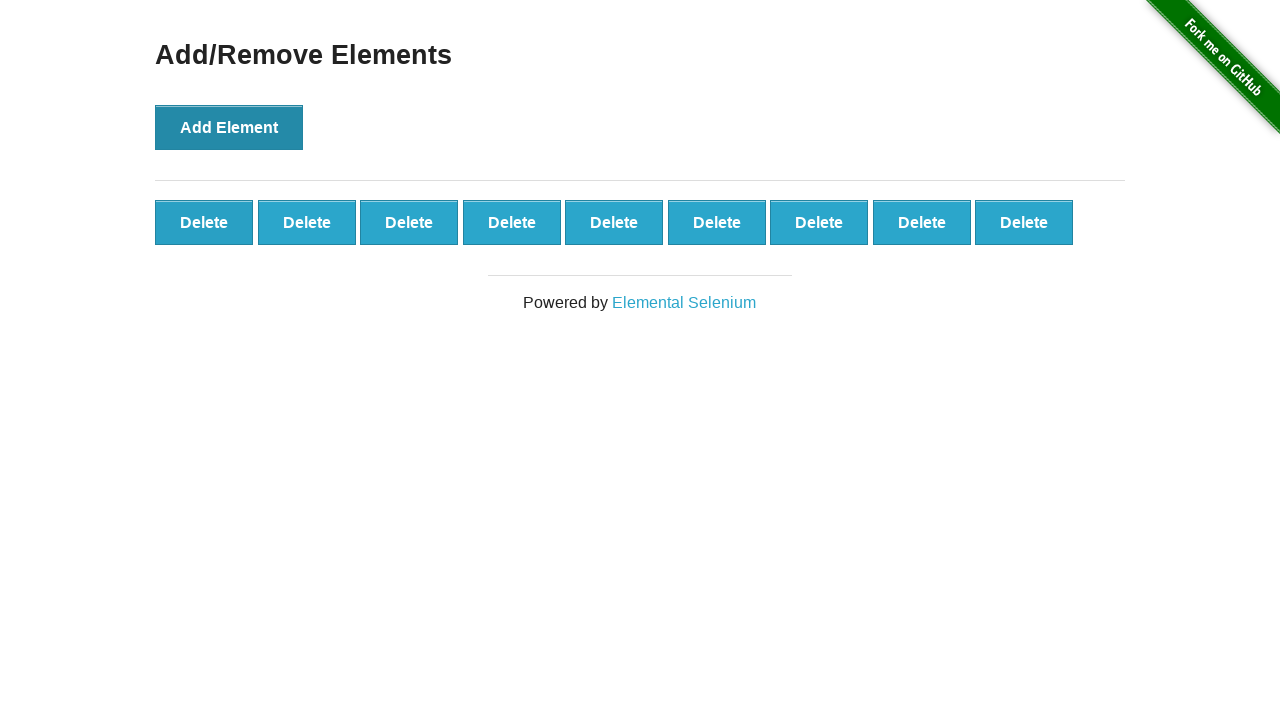

Clicked delete button to remove element (iteration 2/5) at (204, 222) on button.added-manually >> nth=0
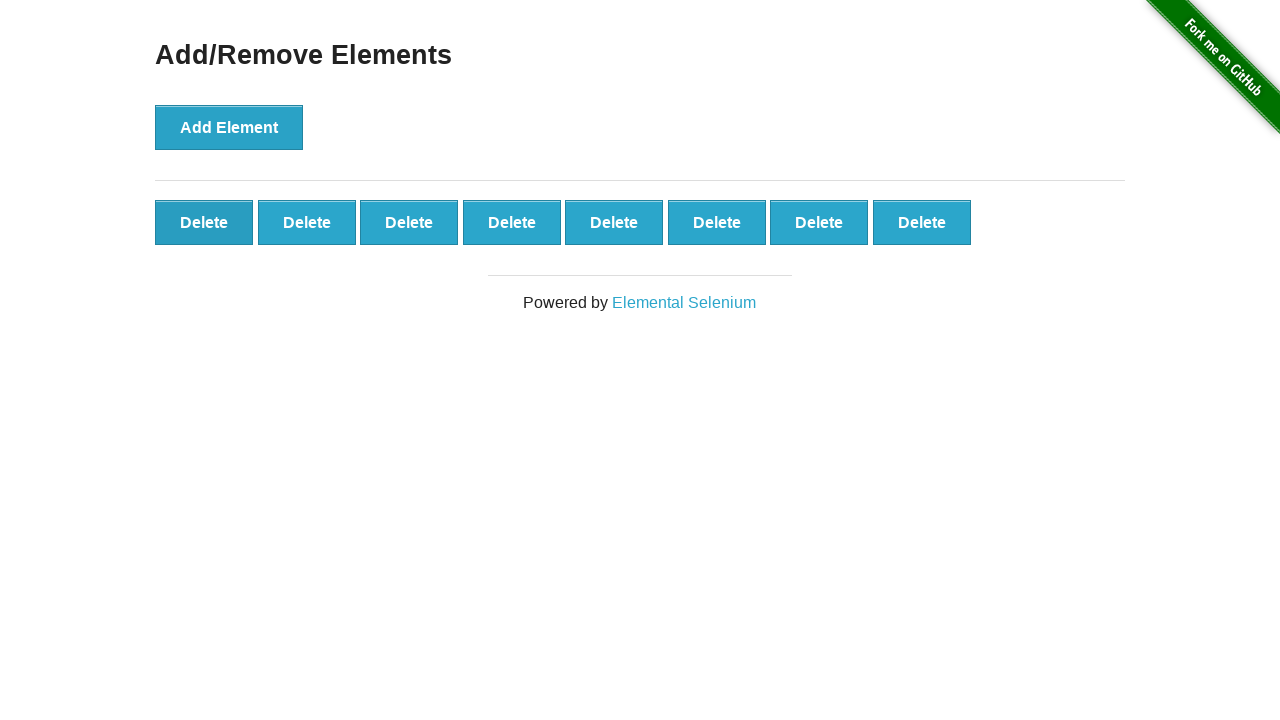

Clicked delete button to remove element (iteration 3/5) at (204, 222) on button.added-manually >> nth=0
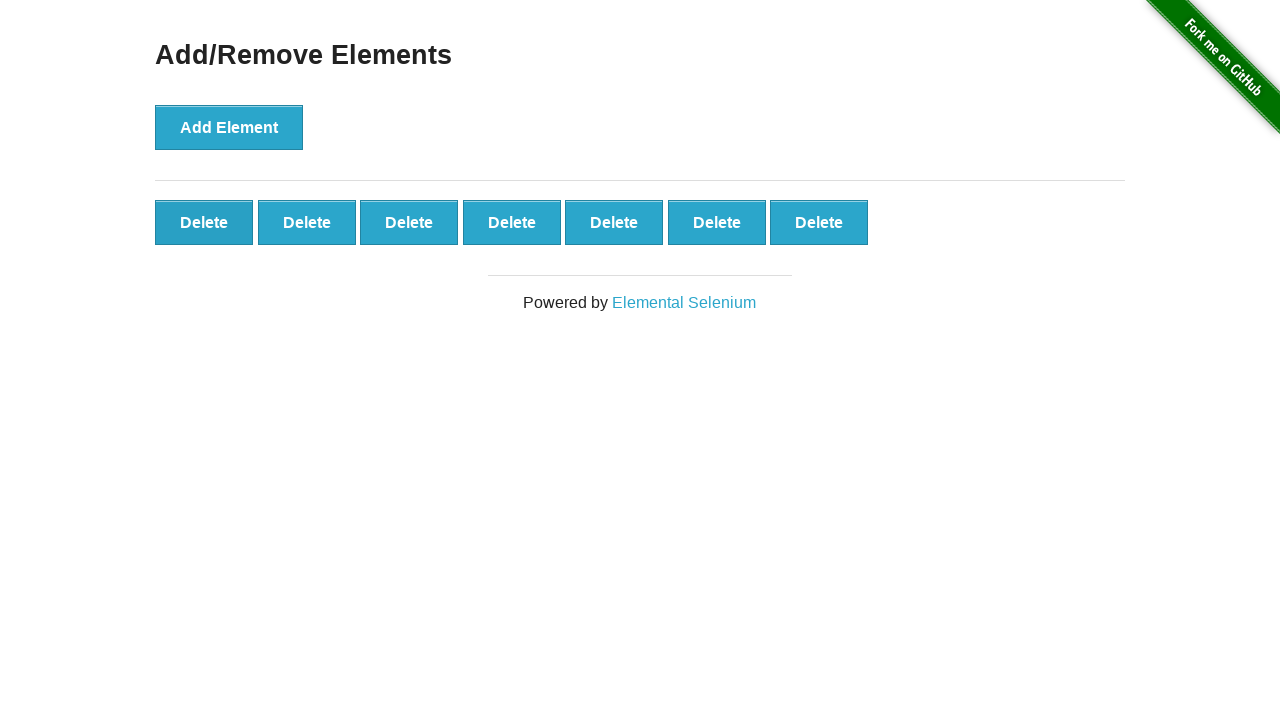

Clicked delete button to remove element (iteration 4/5) at (204, 222) on button.added-manually >> nth=0
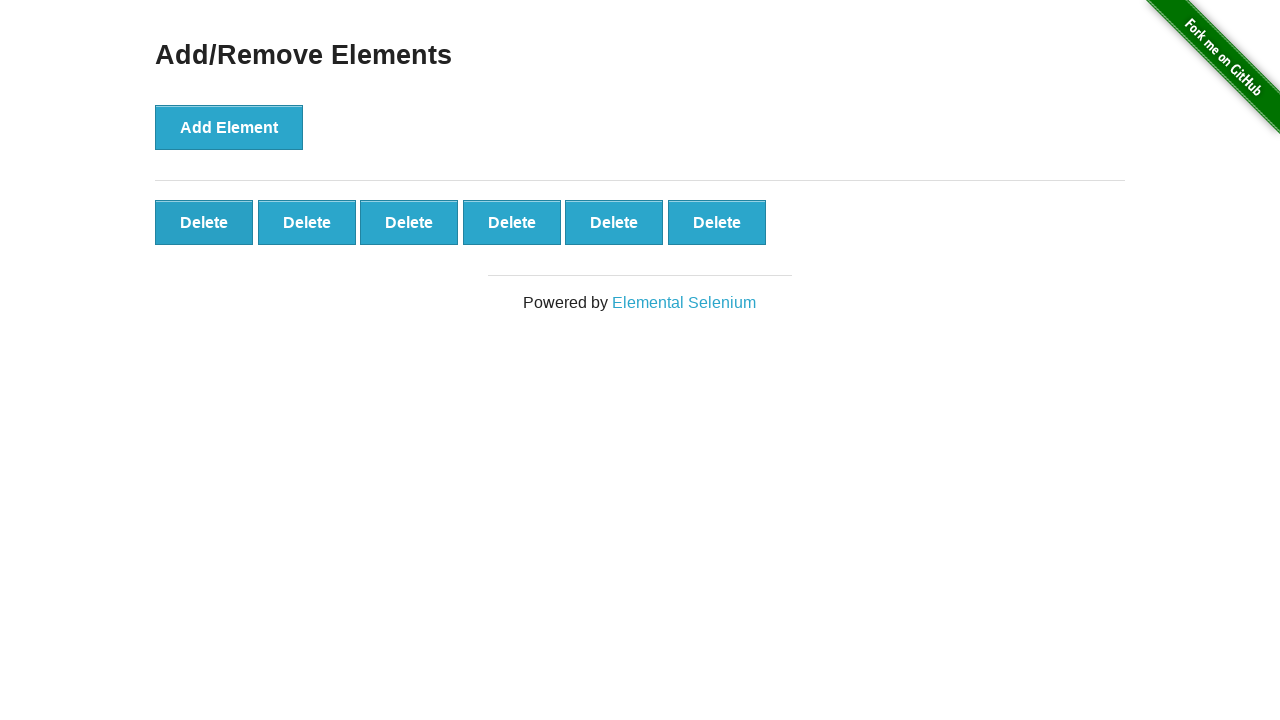

Clicked delete button to remove element (iteration 5/5) at (204, 222) on button.added-manually >> nth=0
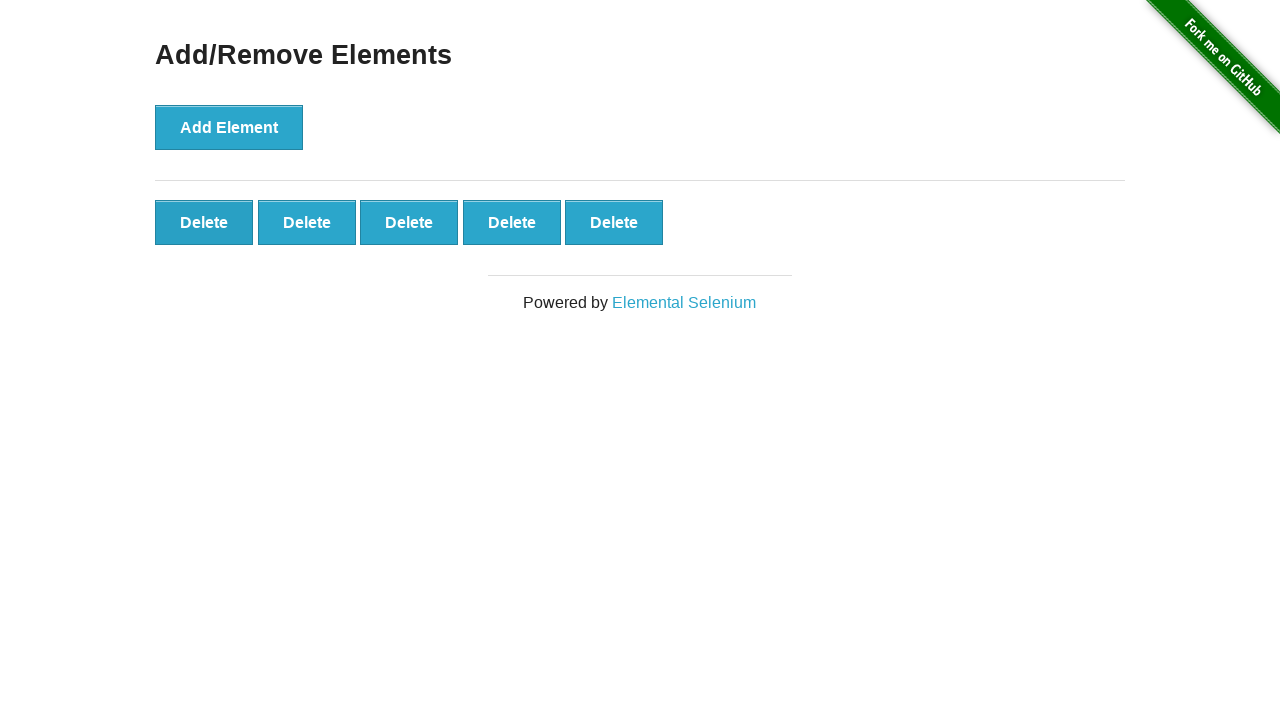

Waited 500ms for page to stabilize after removing elements
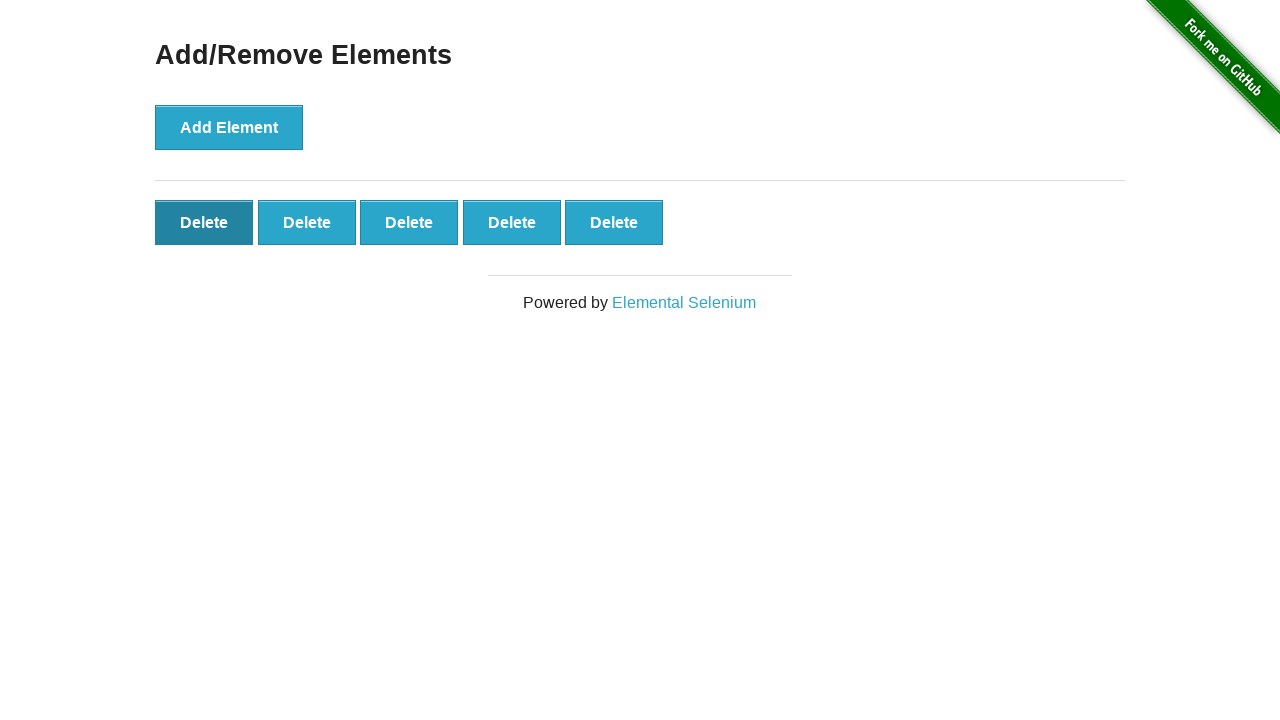

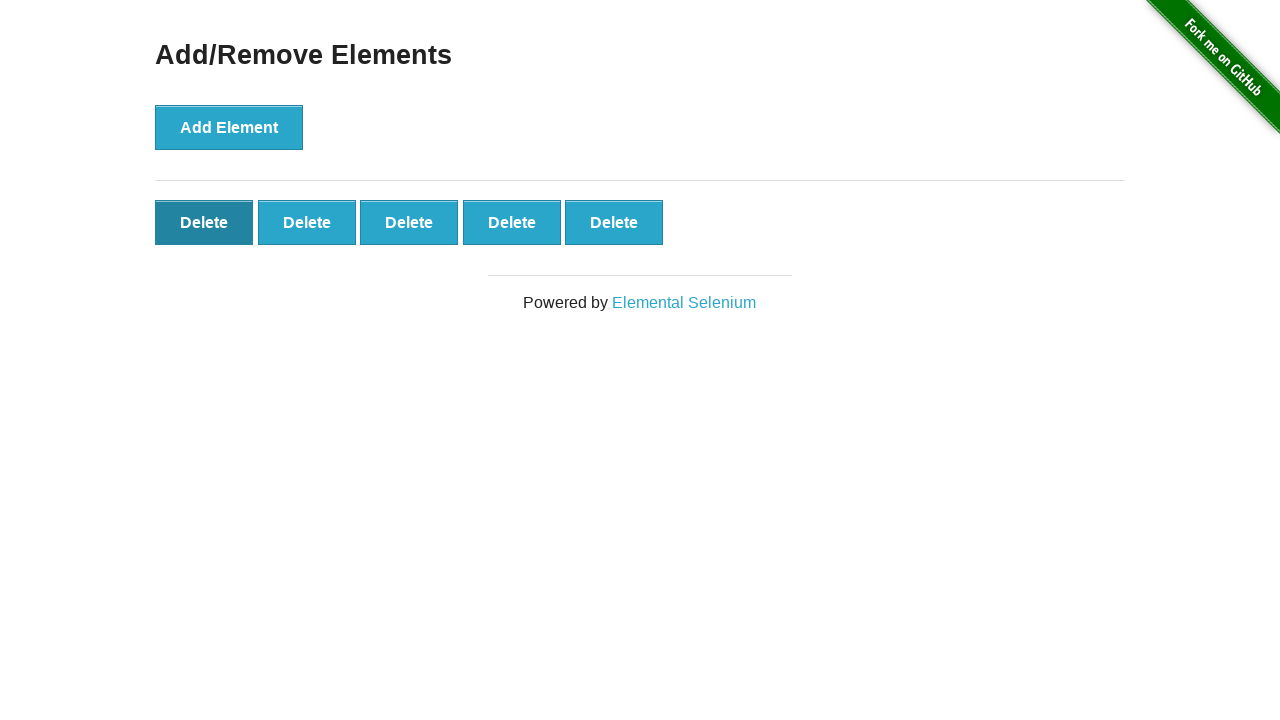